Tests a math exercise form by reading a value from the page, calculating a mathematical formula (log of absolute value of 12*sin(x)), filling in the answer, selecting a checkbox and radio button, then submitting the form.

Starting URL: https://suninjuly.github.io/math.html

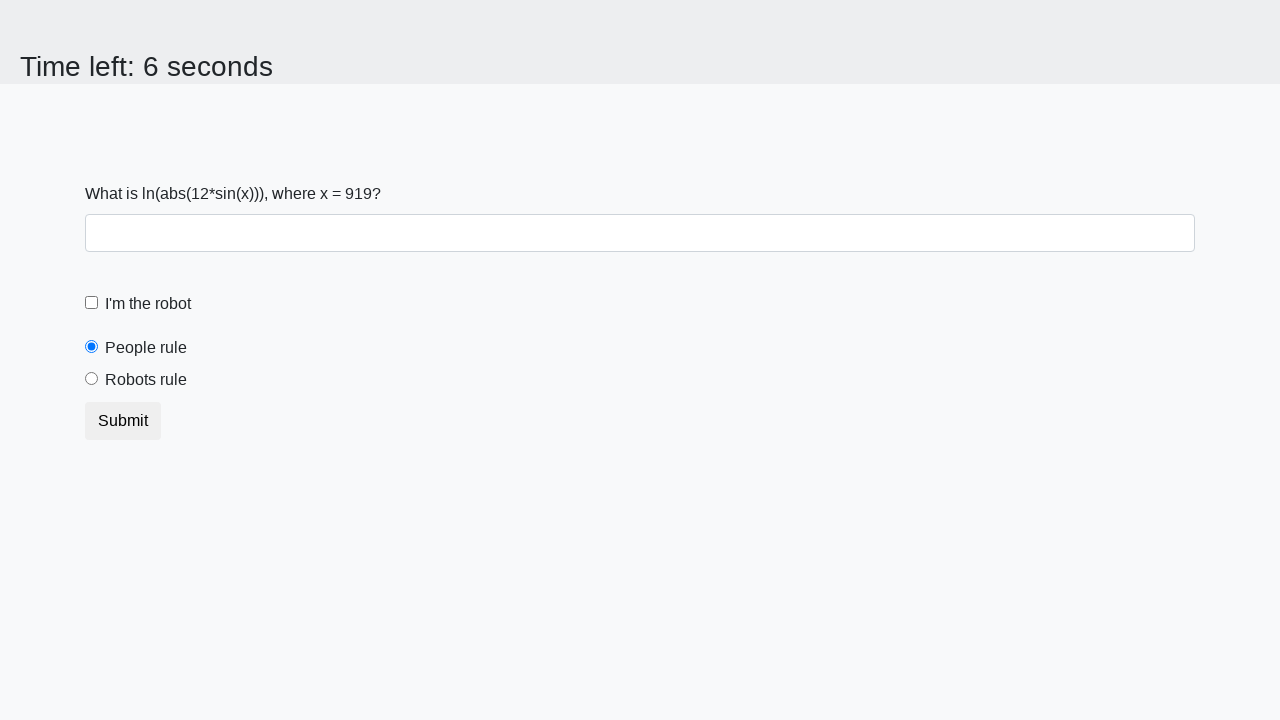

Located and read x value from the page
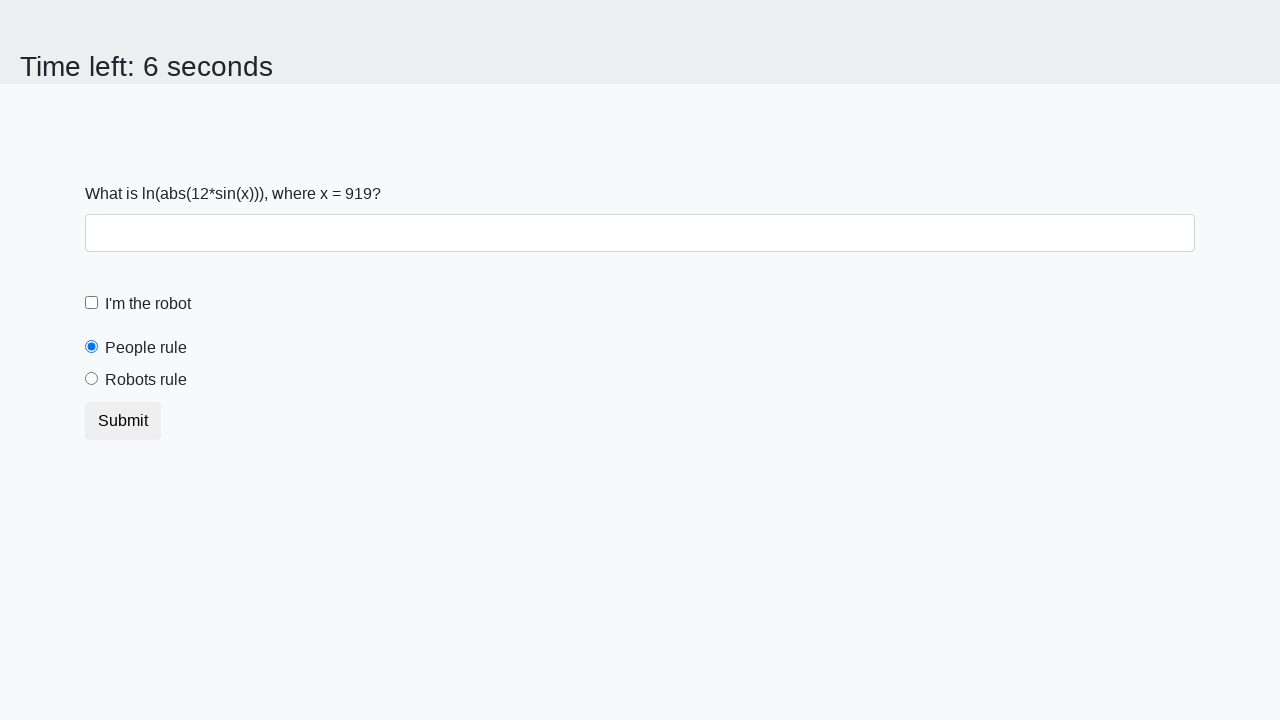

Calculated formula result: log(abs(12*sin(919))) = 2.4813619510985157
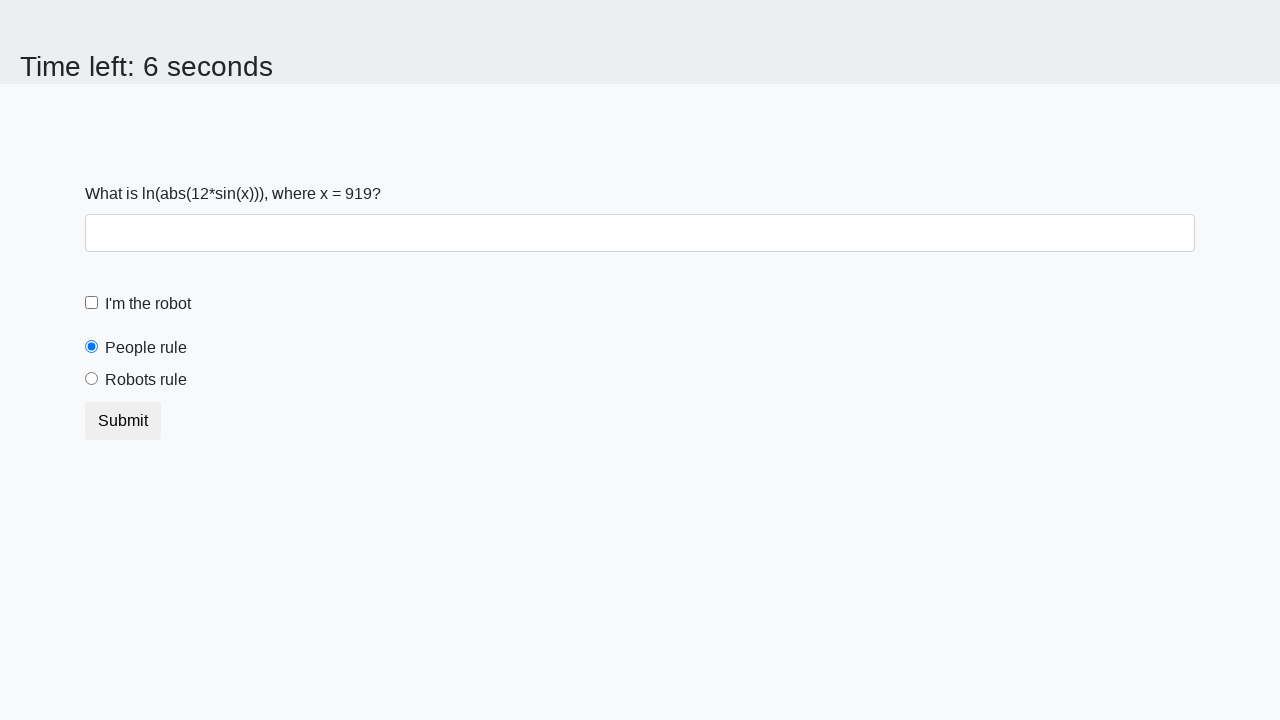

Filled answer field with calculated value: 2.4813619510985157 on #answer
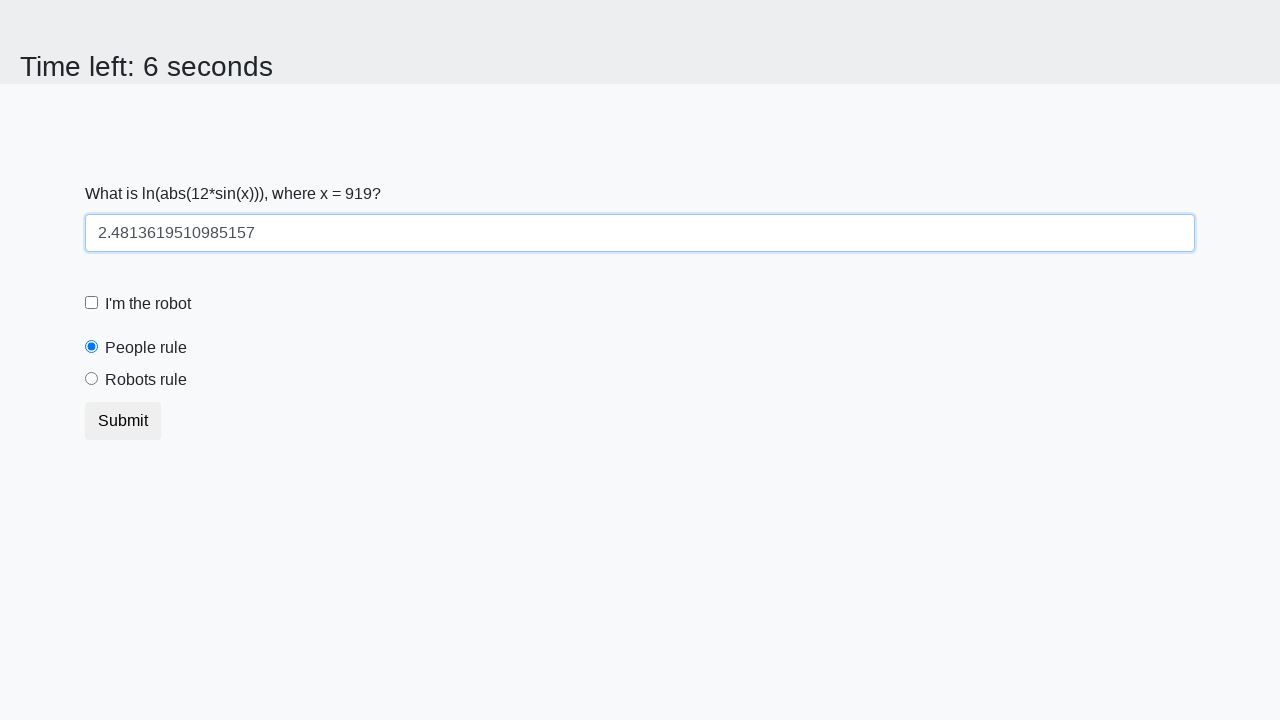

Clicked the robot checkbox at (148, 304) on label[for='robotCheckbox']
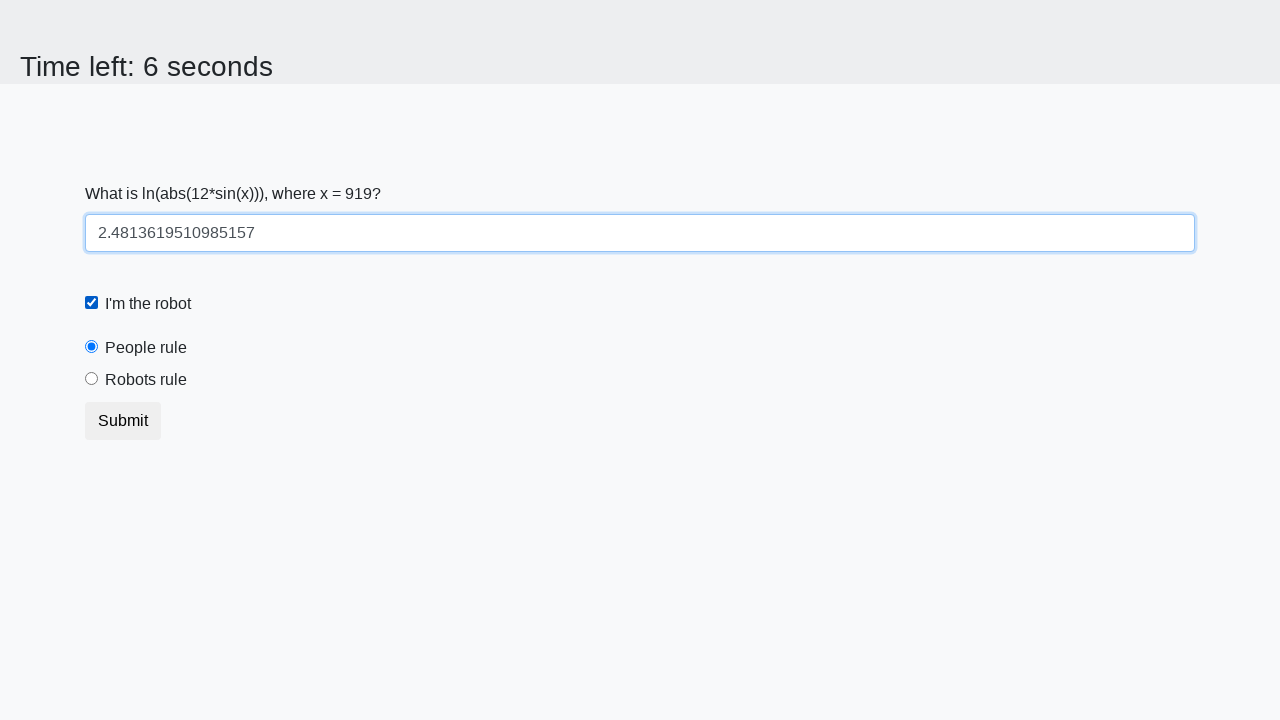

Selected the 'robots' radio button at (92, 379) on input[value='robots']
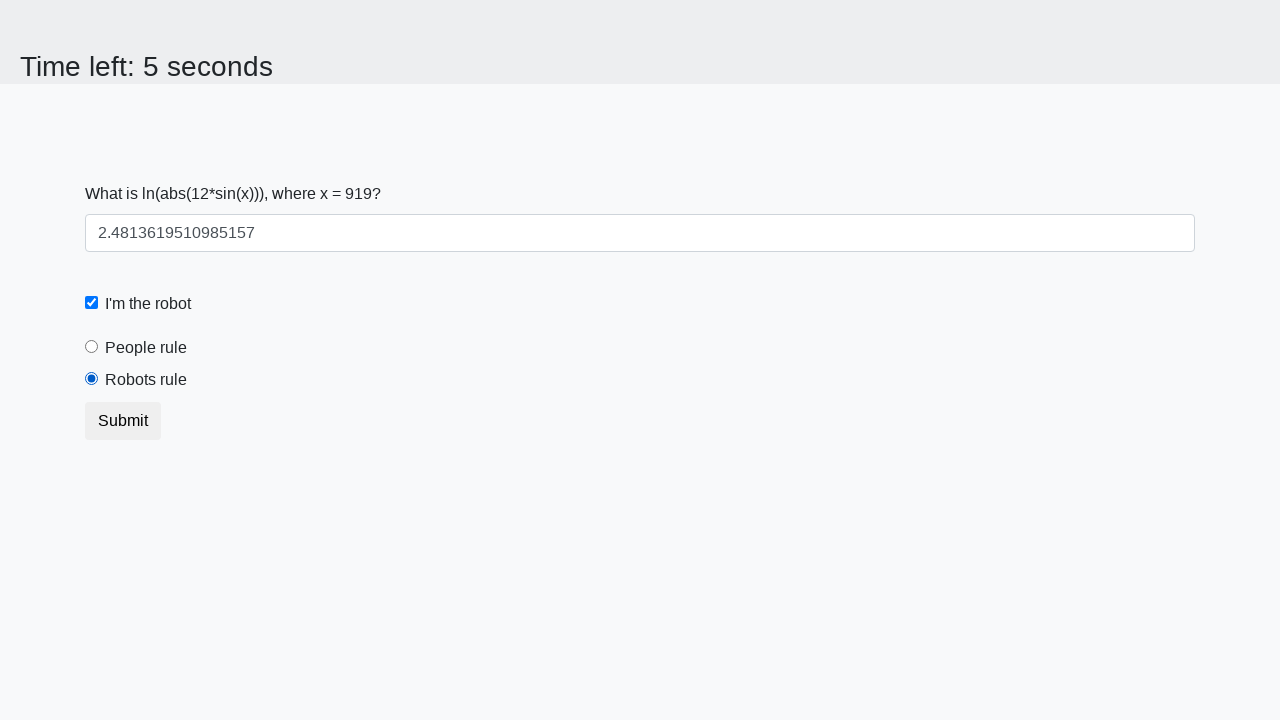

Clicked the submit button to submit the form at (123, 421) on .btn.btn-default
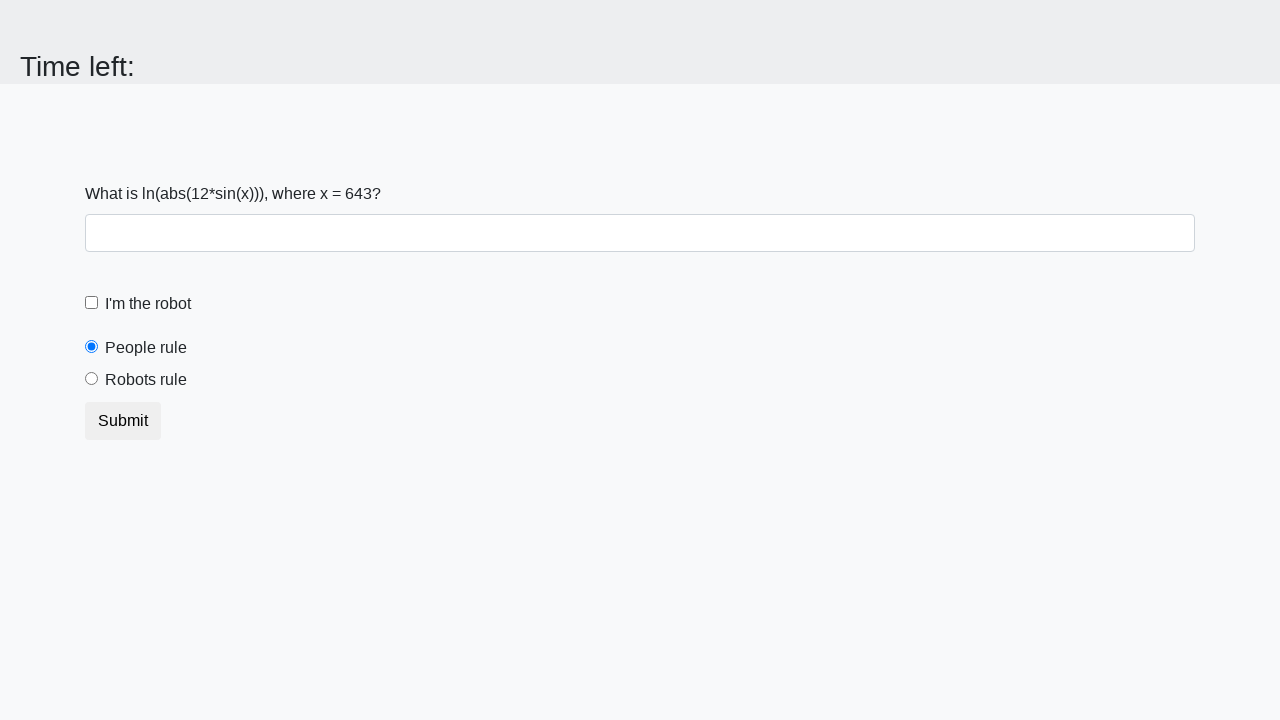

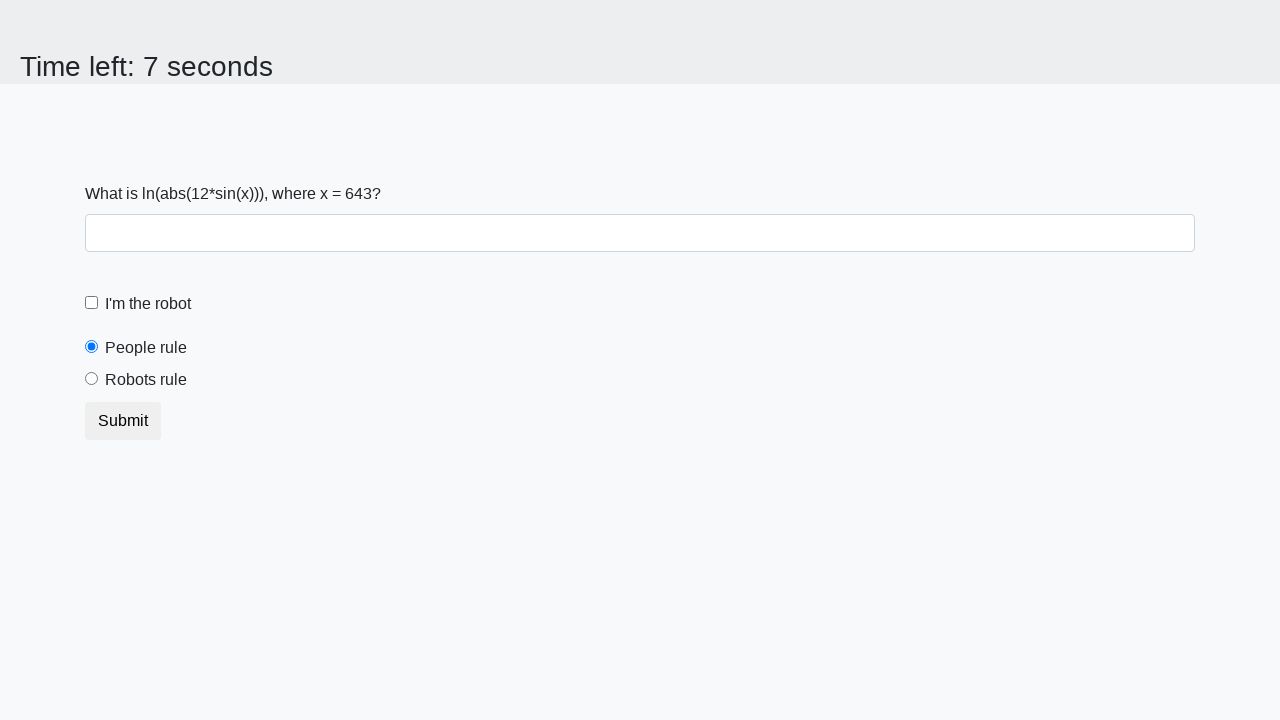